Tests filtering to display all items after navigating through other filters

Starting URL: https://demo.playwright.dev/todomvc

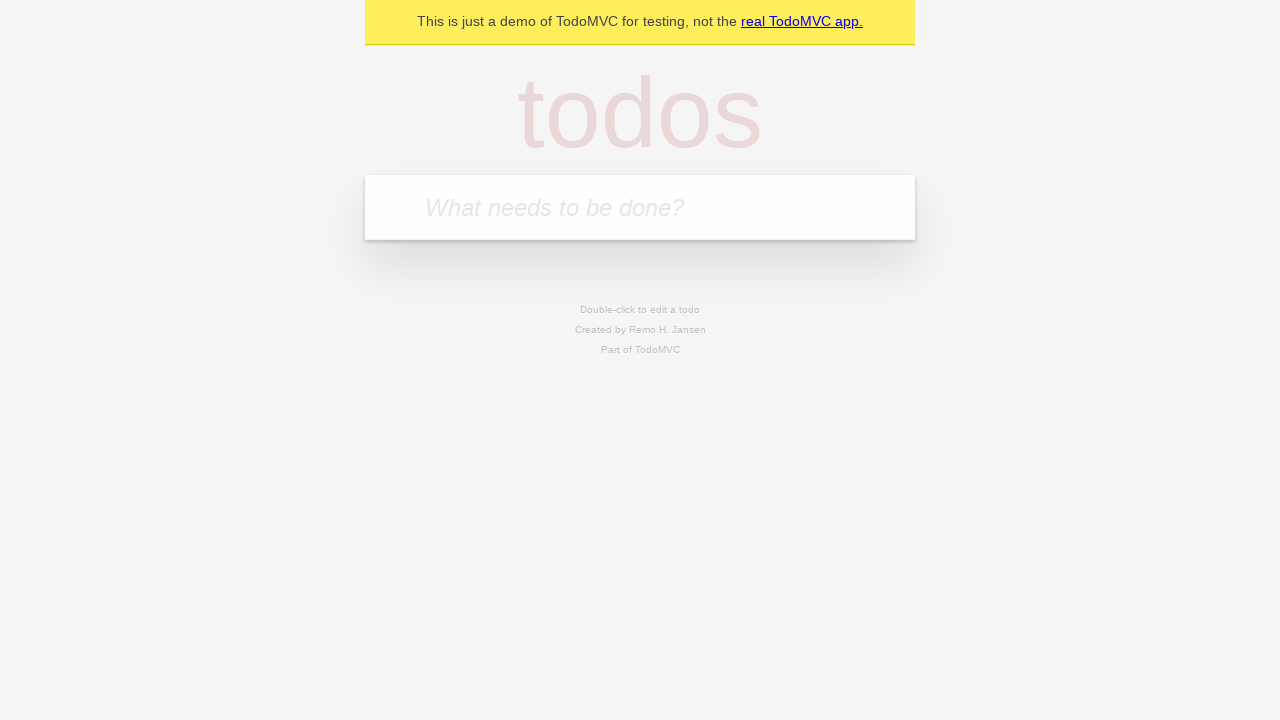

Filled new todo input with 'buy some cheese' on .new-todo
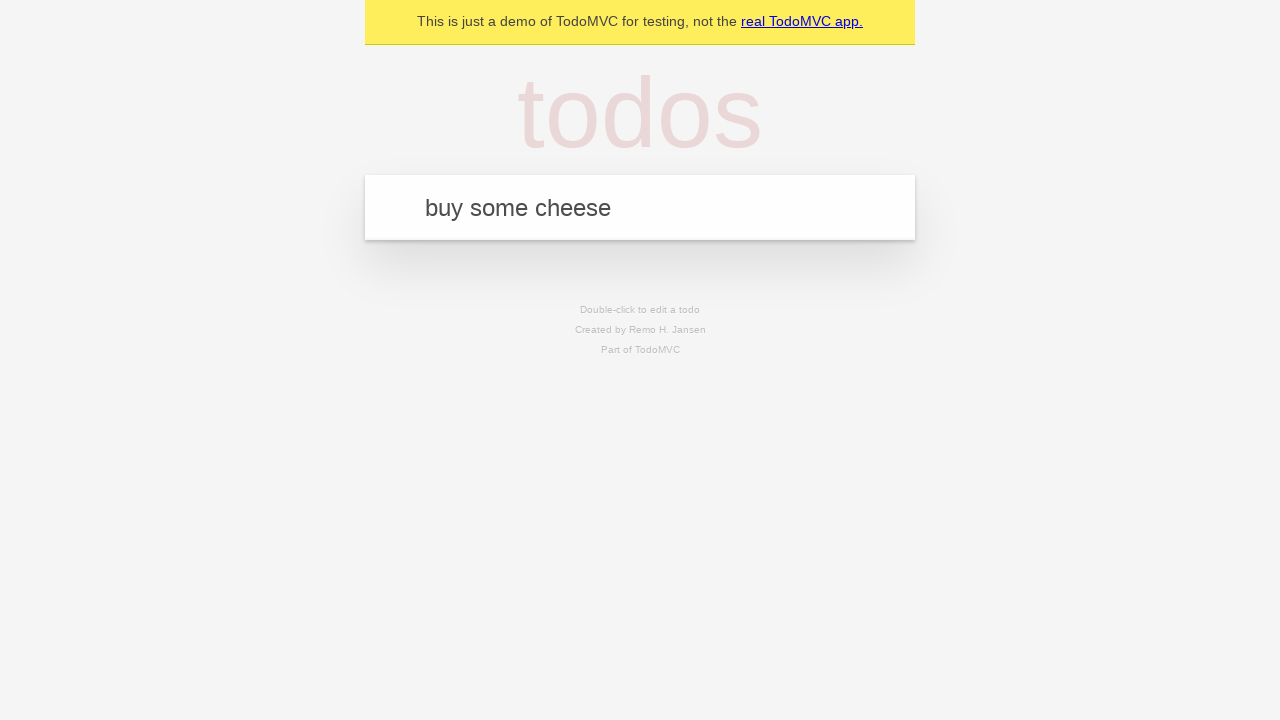

Pressed Enter to create first todo on .new-todo
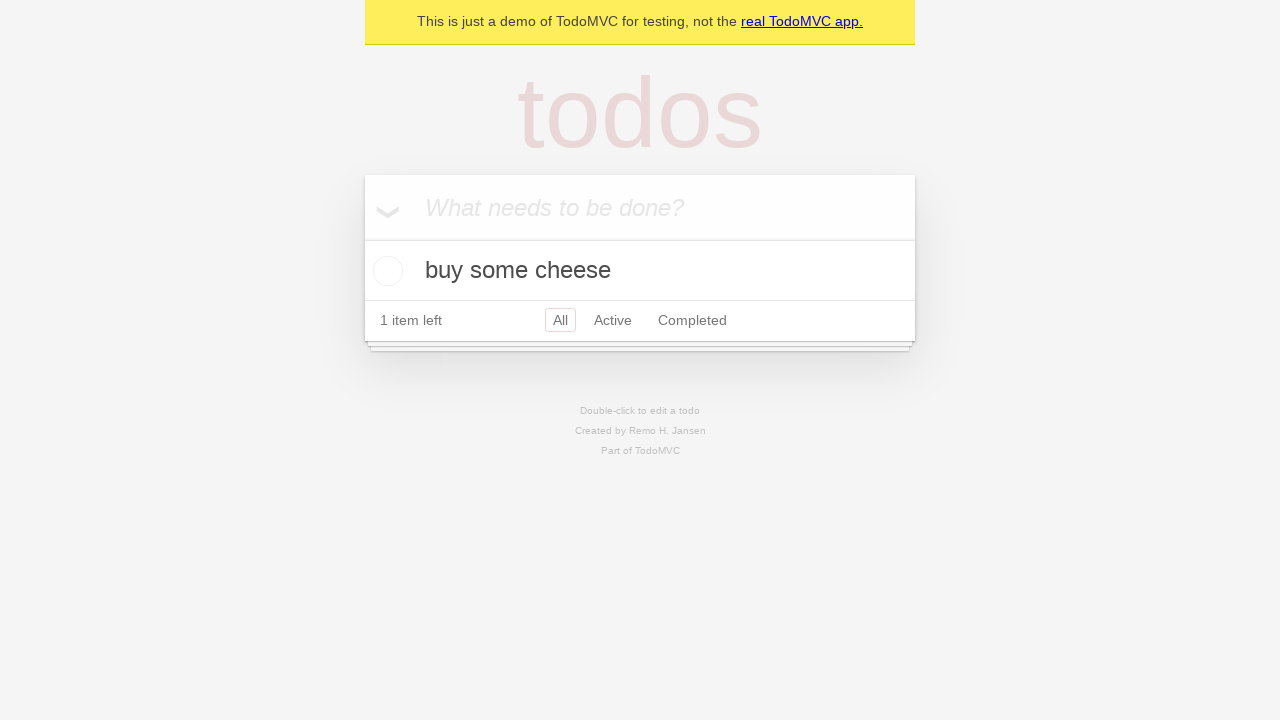

Filled new todo input with 'feed the cat' on .new-todo
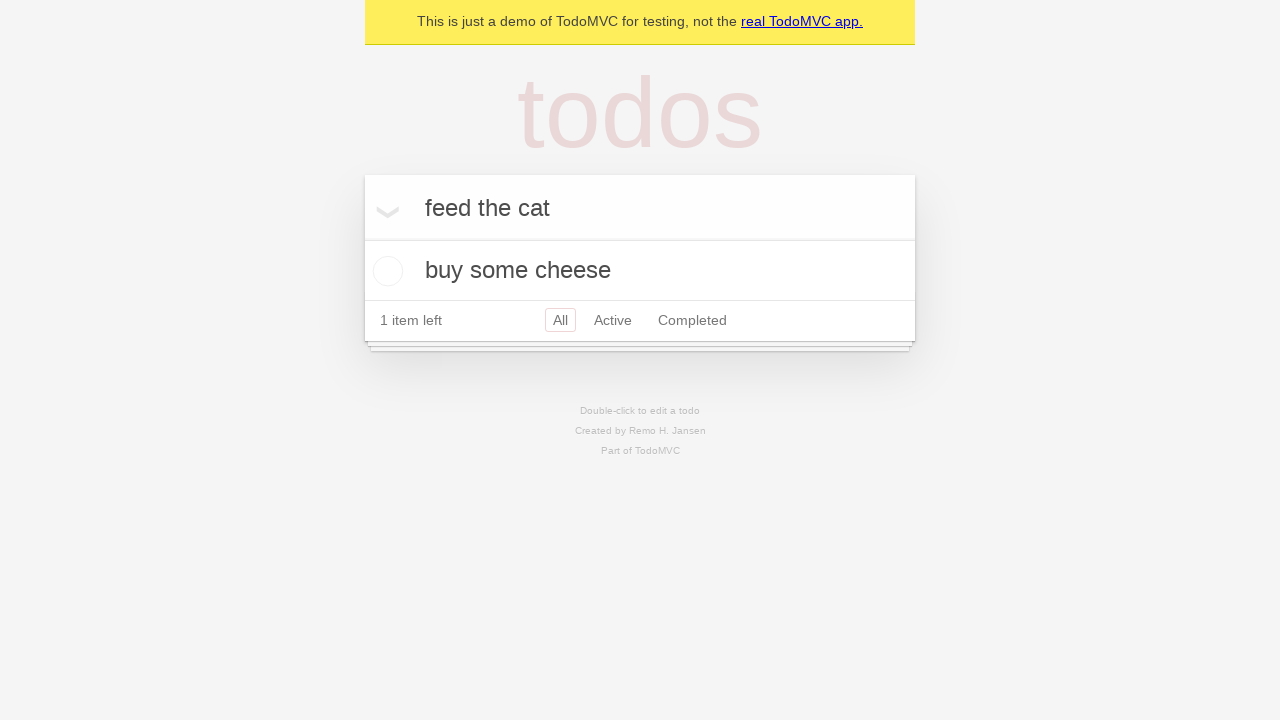

Pressed Enter to create second todo on .new-todo
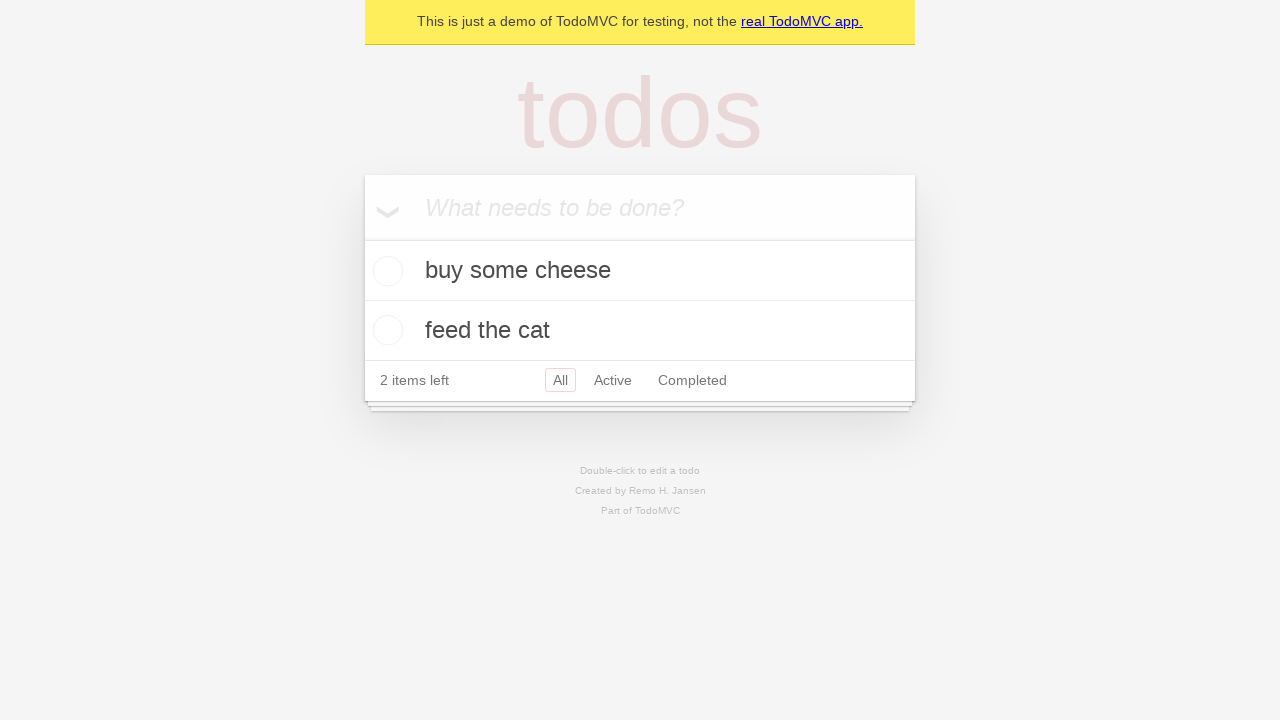

Filled new todo input with 'book a doctors appointment' on .new-todo
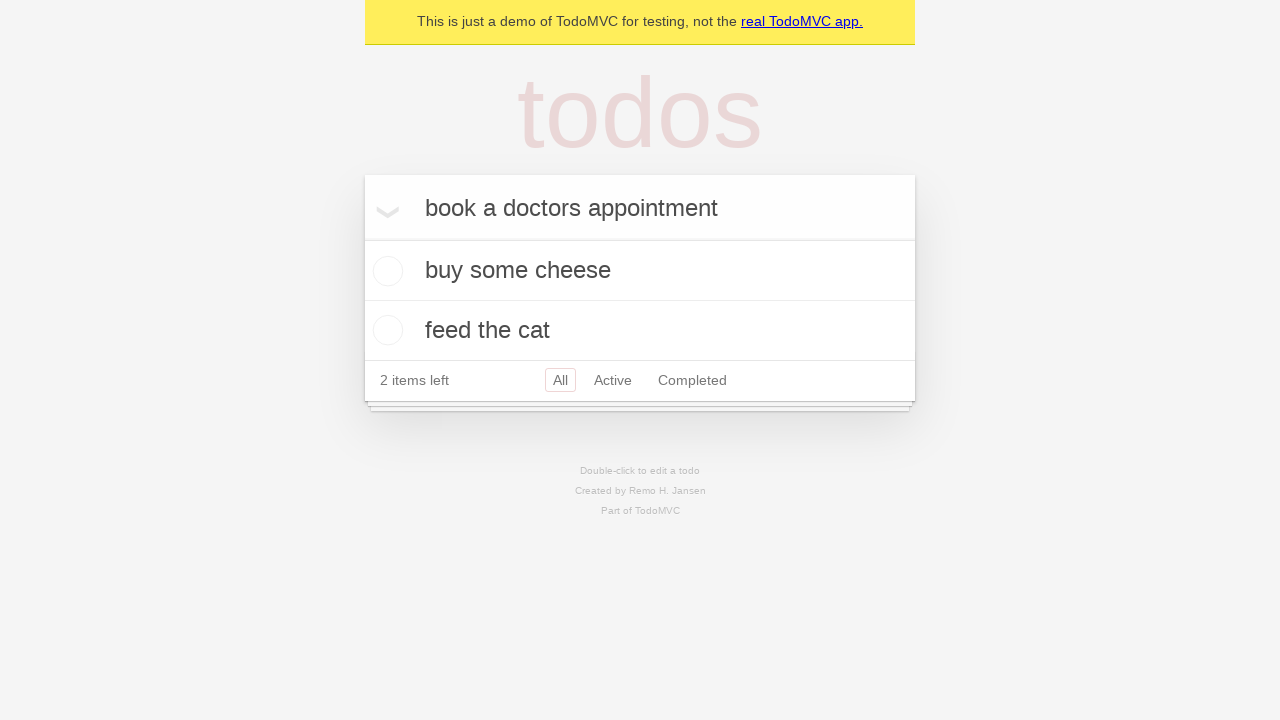

Pressed Enter to create third todo on .new-todo
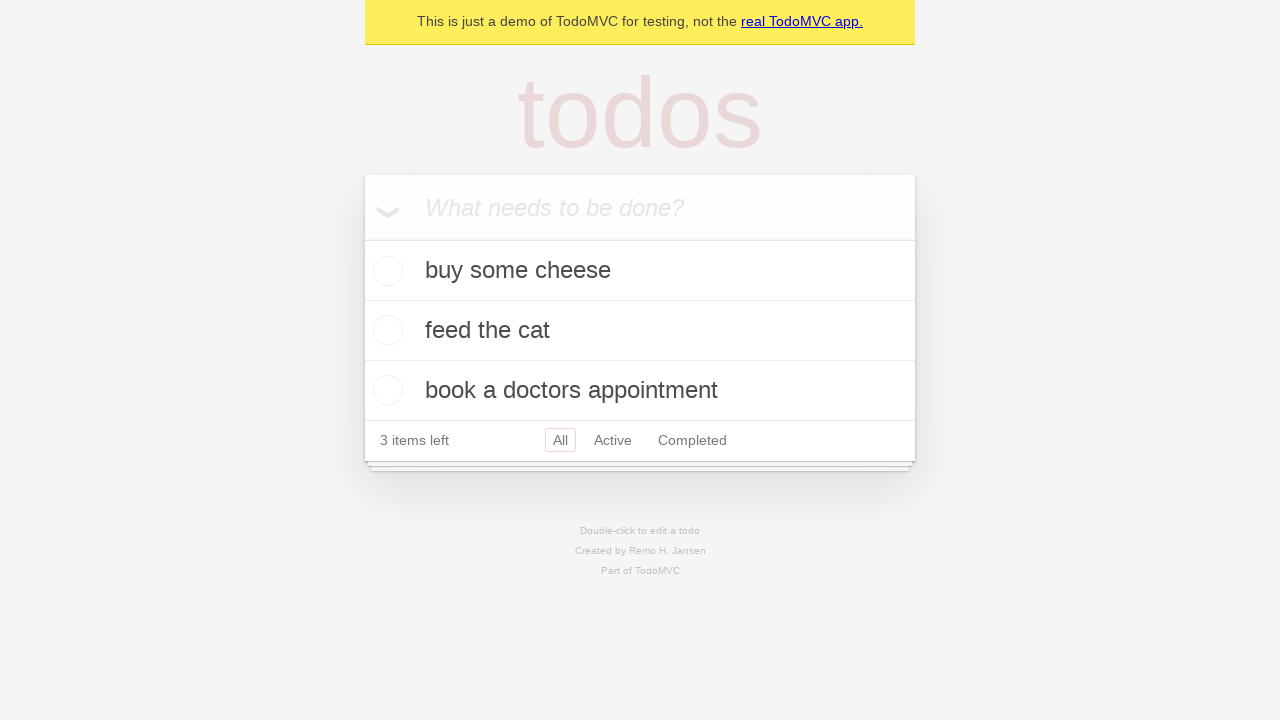

Checked second todo item at (385, 330) on .todo-list li .toggle >> nth=1
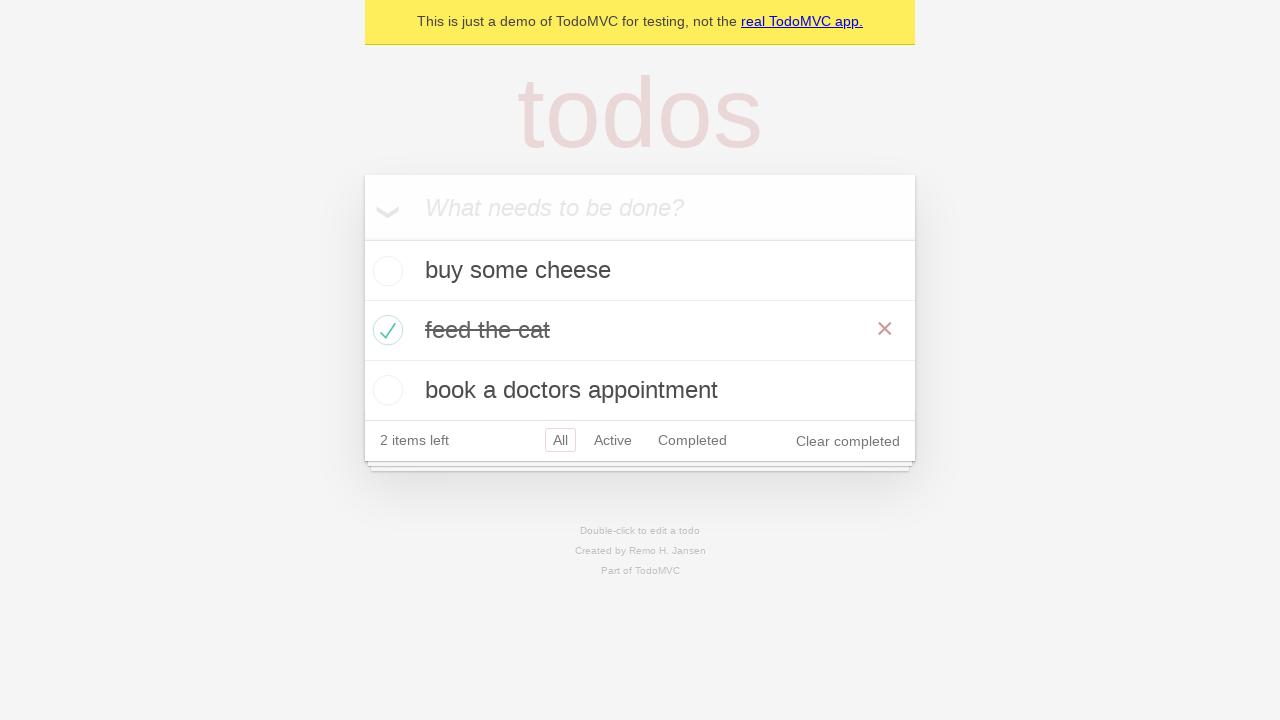

Clicked Active filter at (613, 440) on .filters >> text=Active
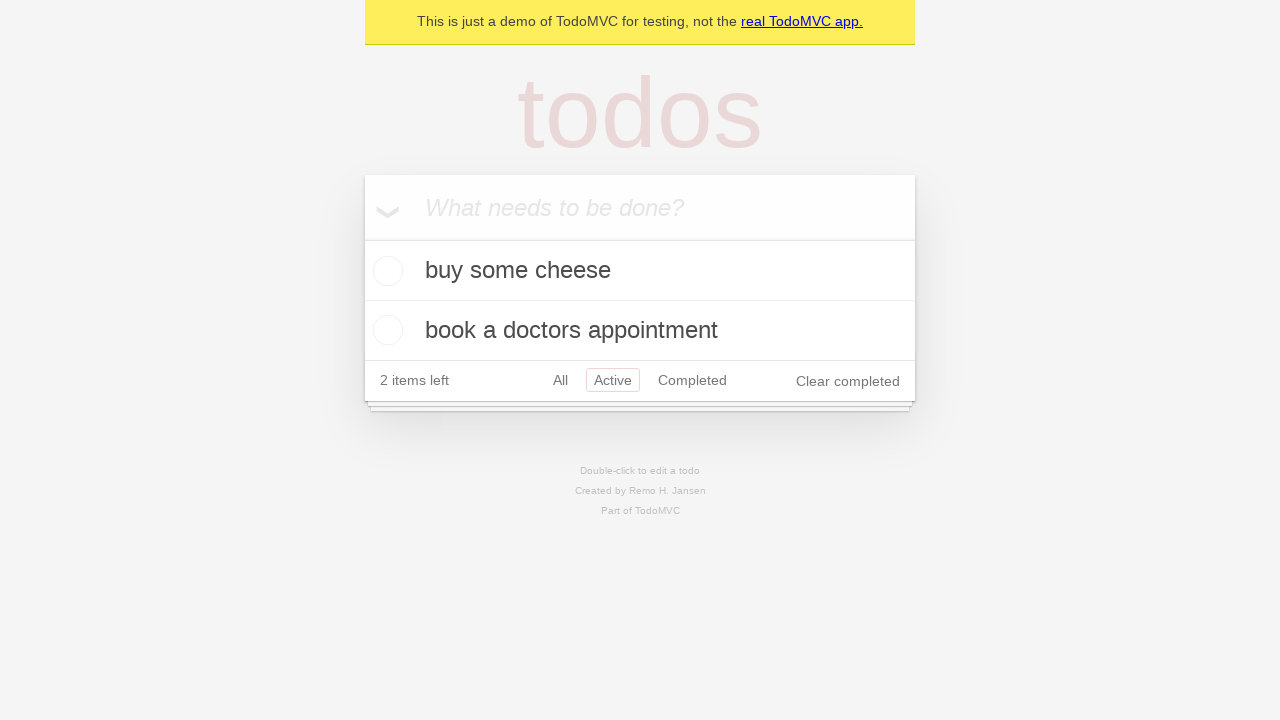

Clicked Completed filter at (692, 380) on .filters >> text=Completed
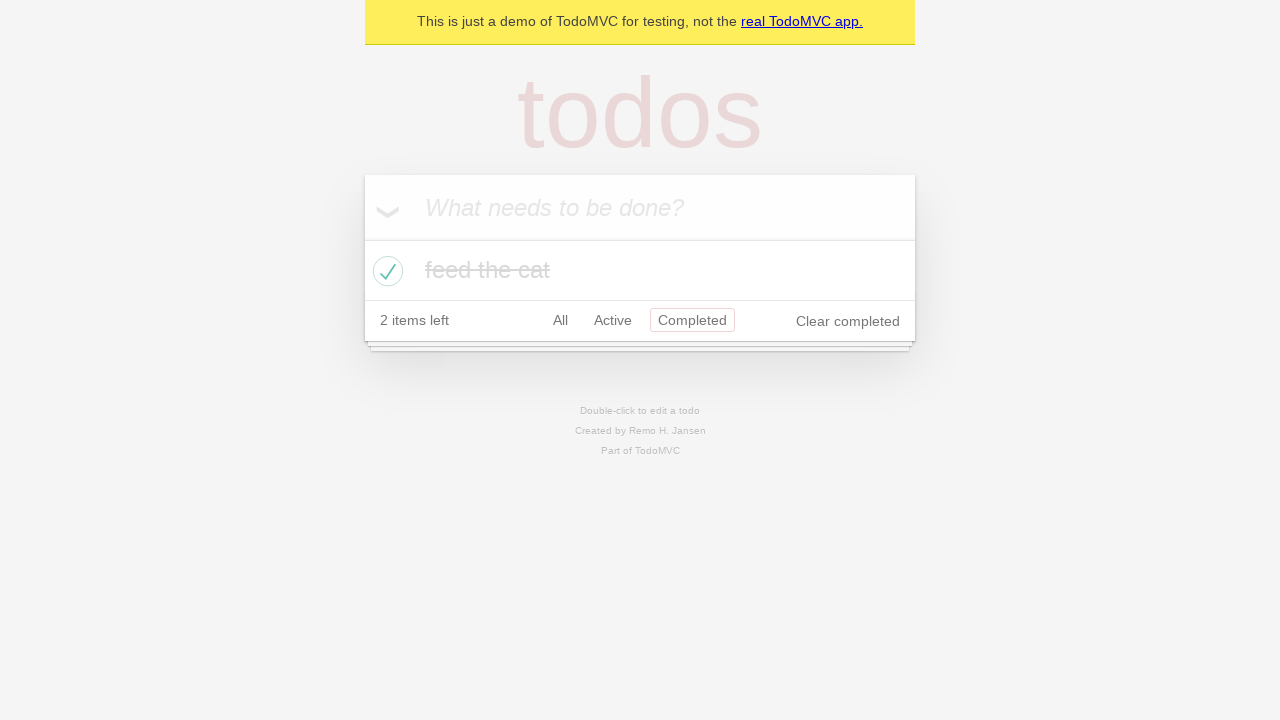

Clicked All filter to display all items at (560, 320) on .filters >> text=All
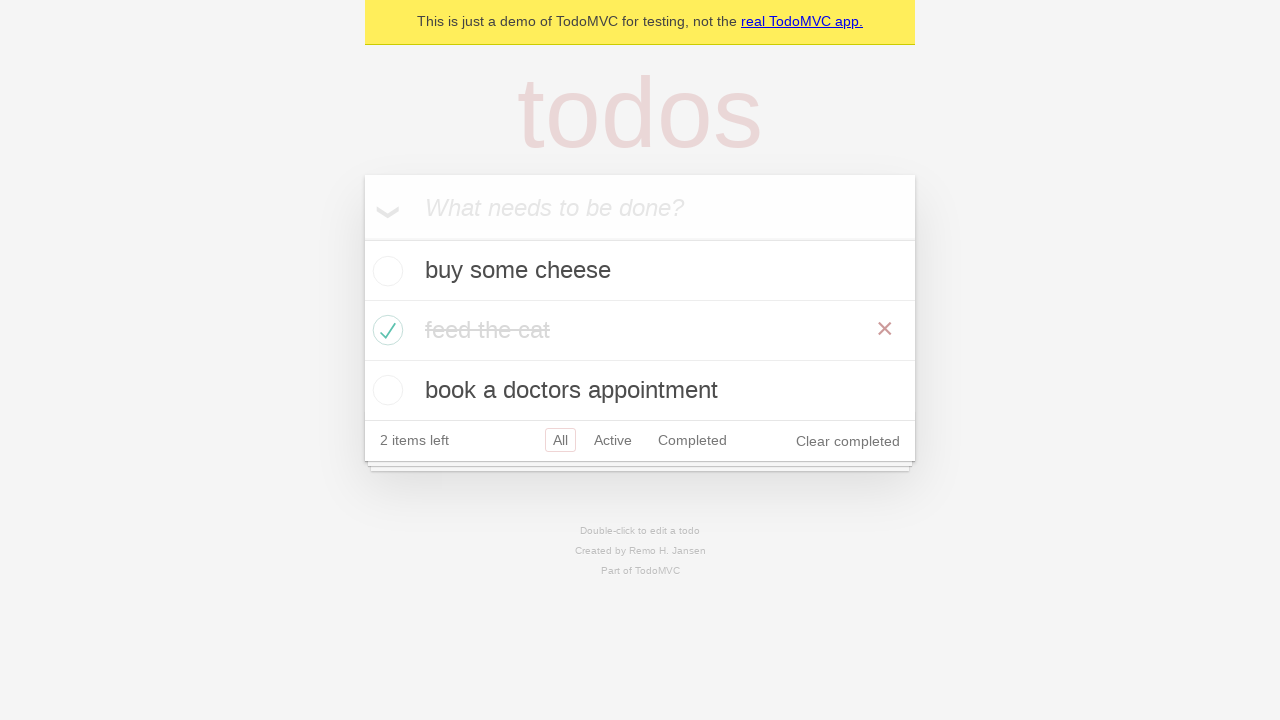

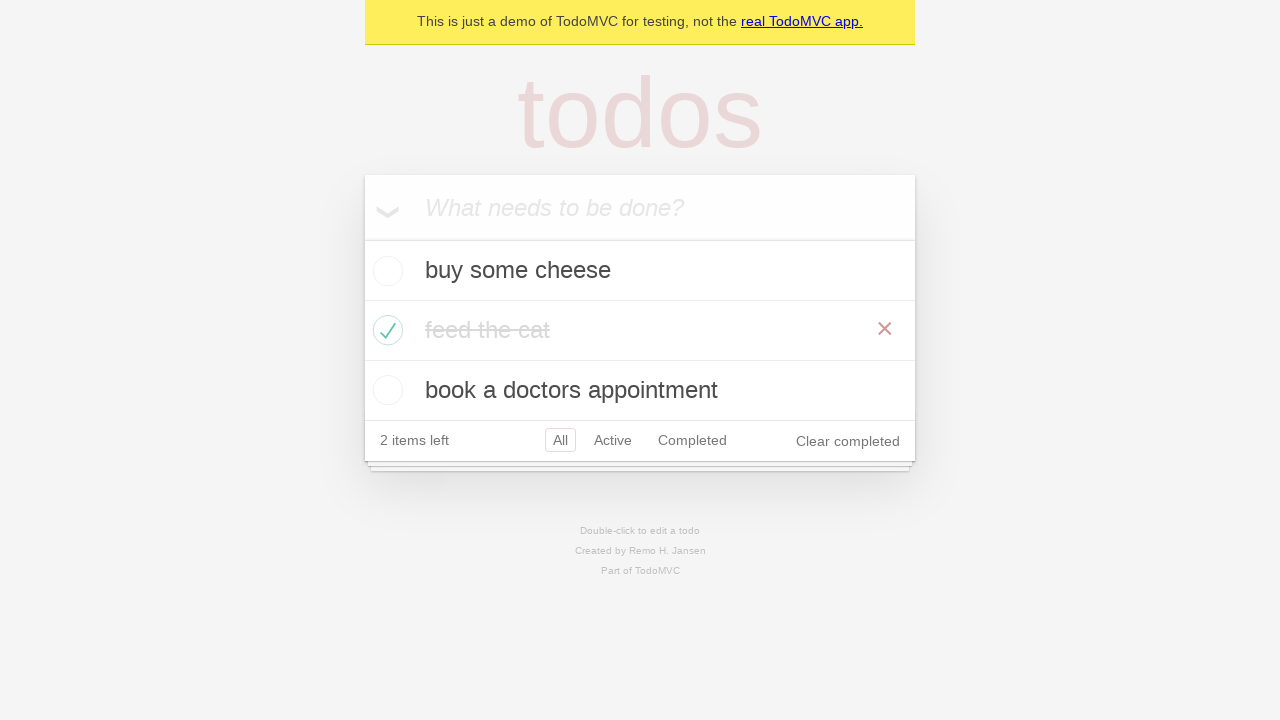